Tests window handling by clicking a link that opens a new window, extracting text from the new window, and using that text in the original window

Starting URL: https://rahulshettyacademy.com/loginpagePractise/#

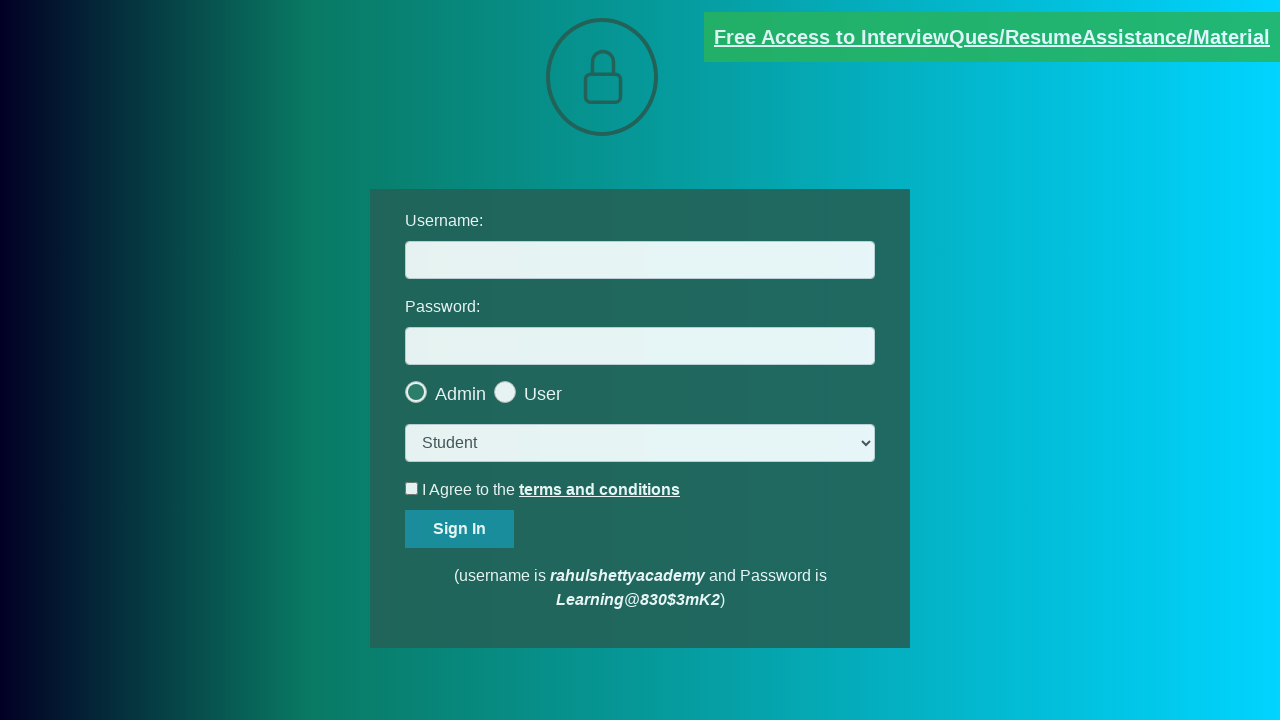

Clicked link to open new window at (992, 37) on xpath=//a[@class='blinkingText']
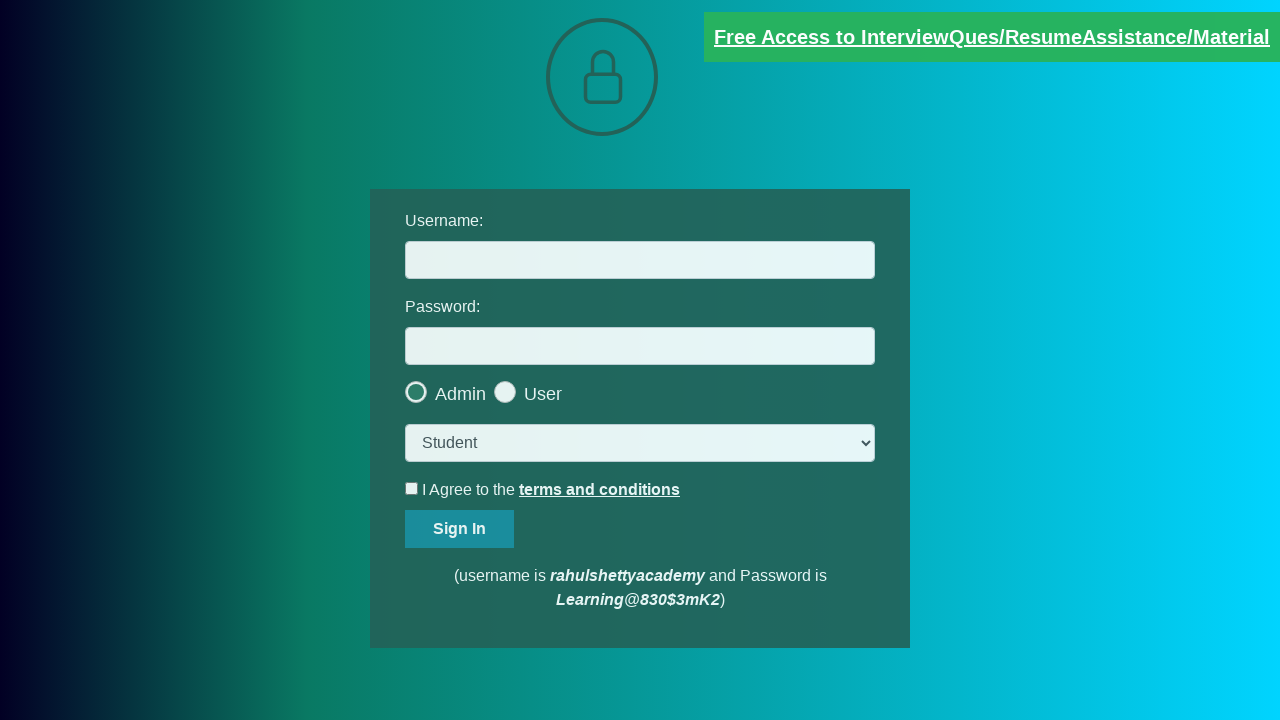

New window popup captured
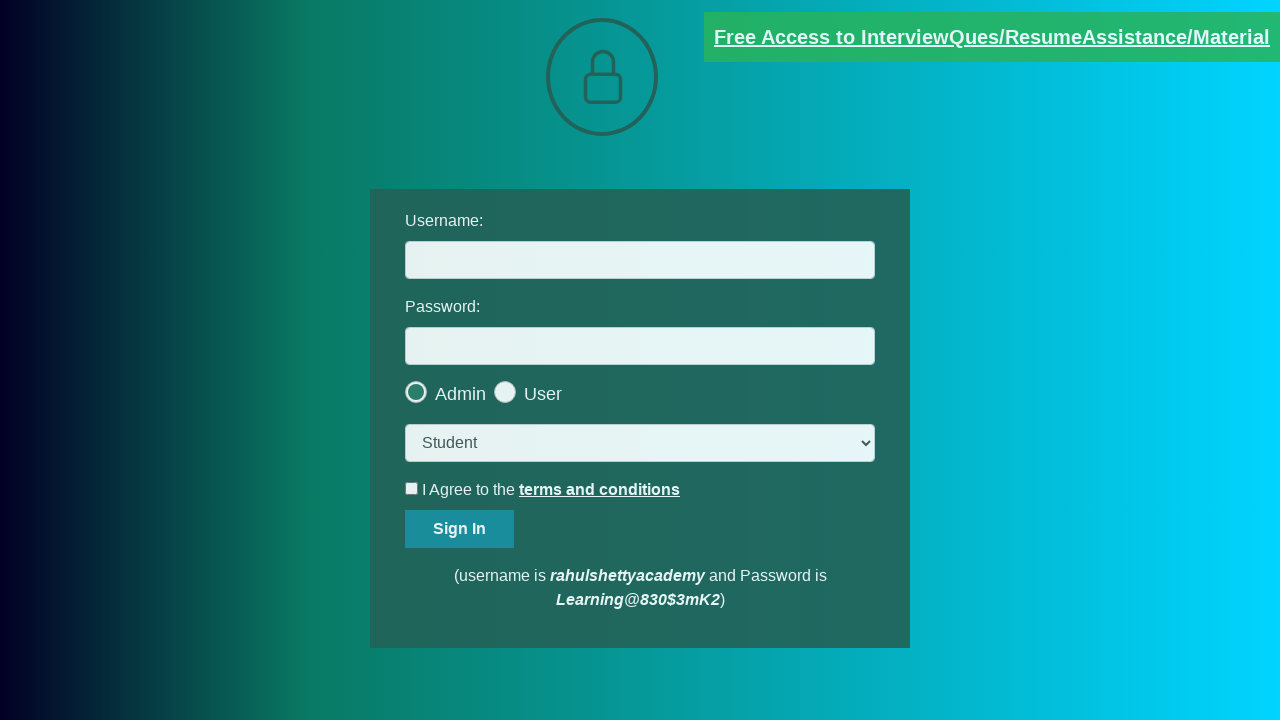

Extracted text from paragraph in new window
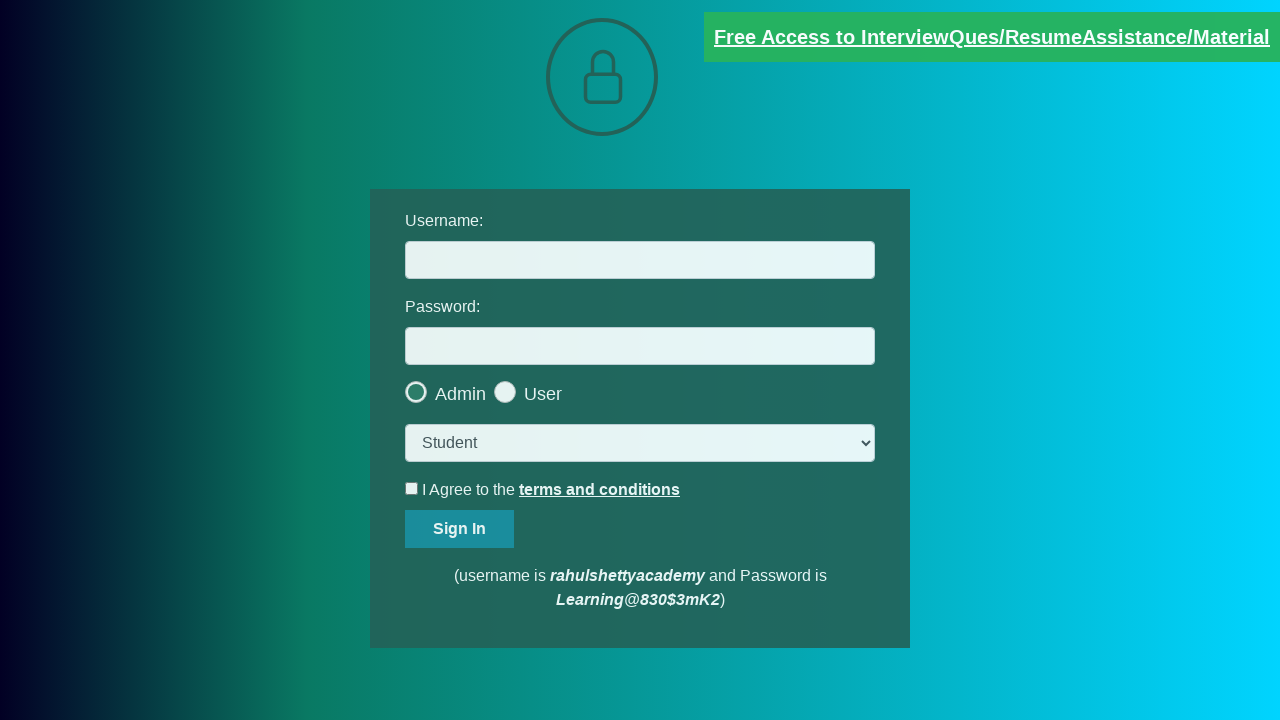

Split paragraph text by 'at' delimiter
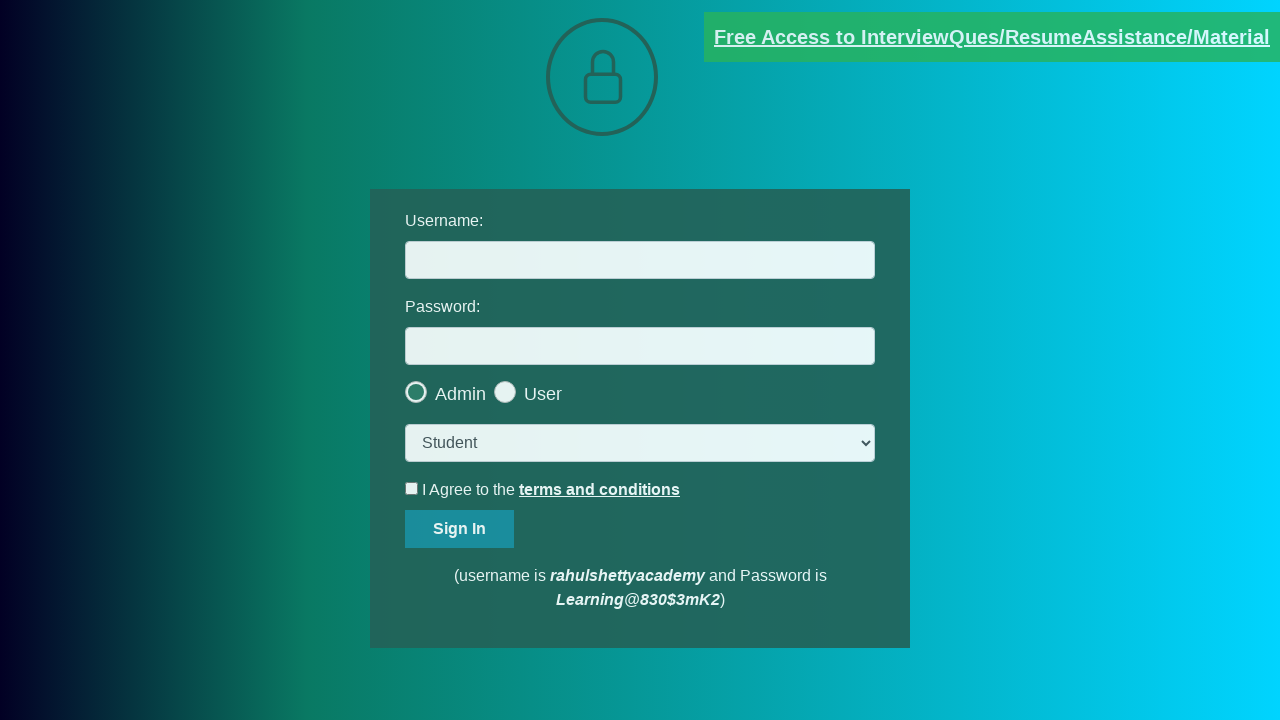

Extracted email portion by splitting with 'with' delimiter
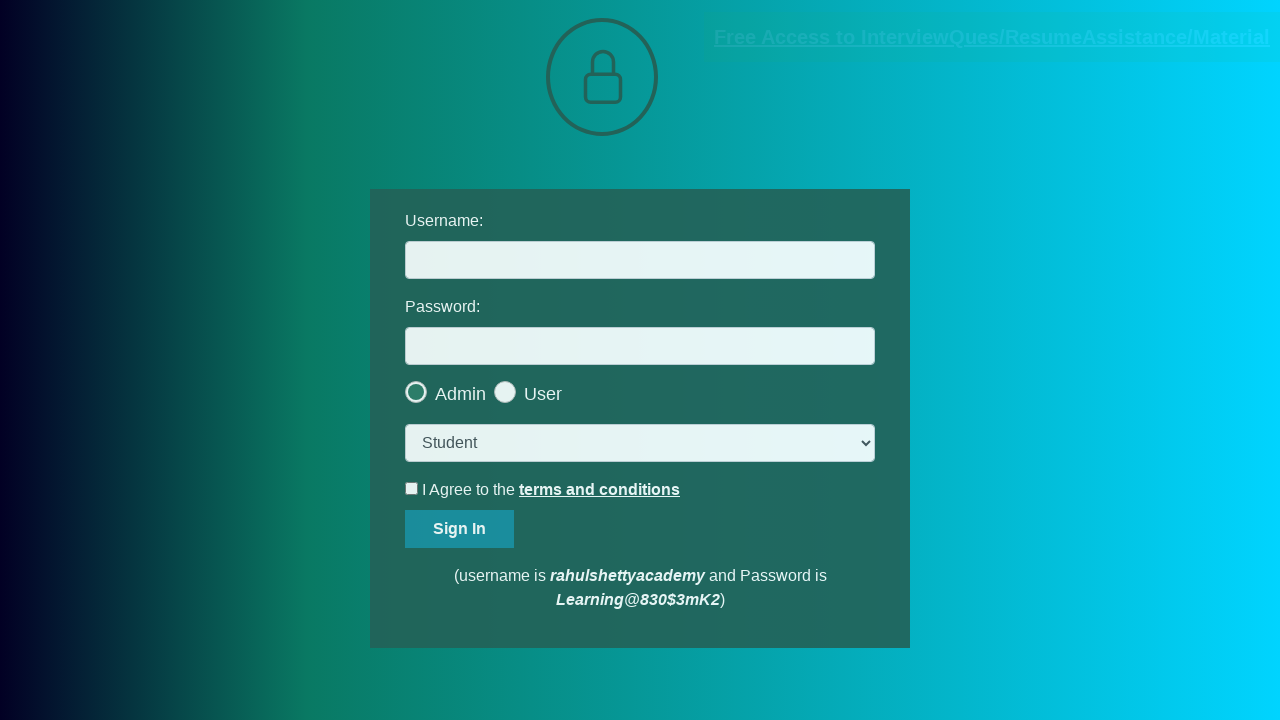

Parsed email address: mentor@rahulshettyacademy.com
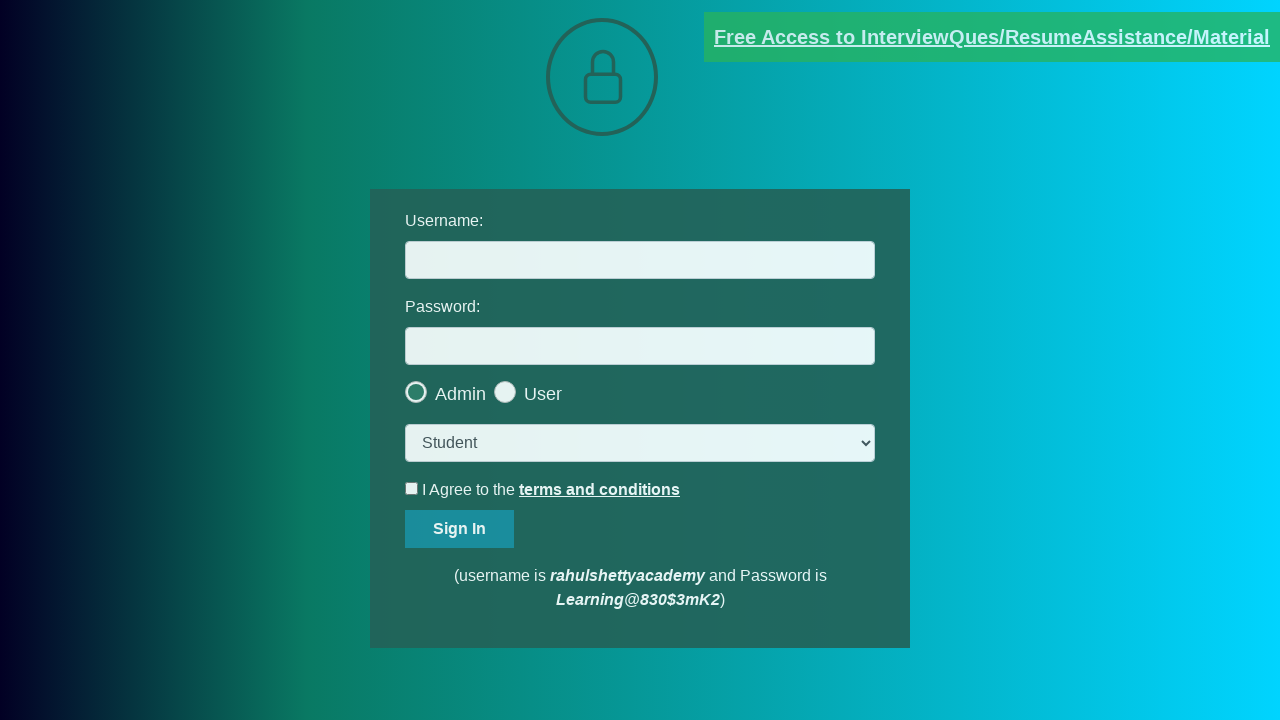

Filled username field with extracted email: mentor@rahulshettyacademy.com on //input[@id='username']
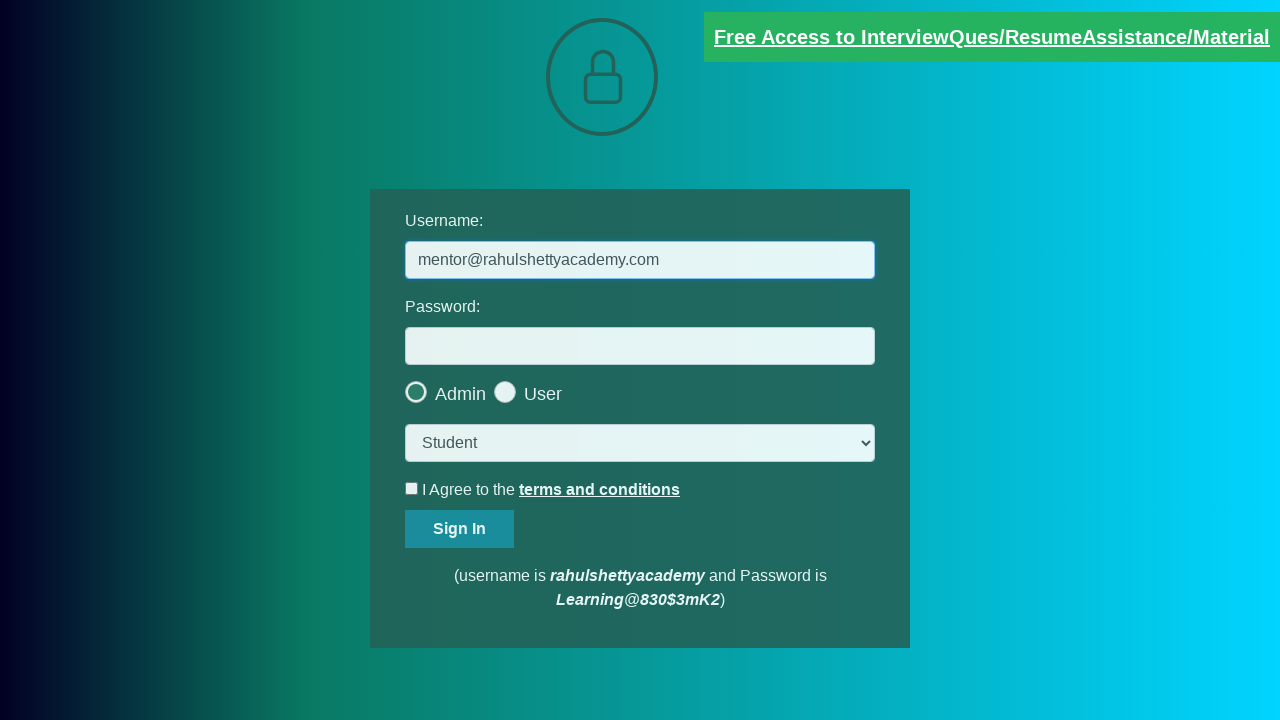

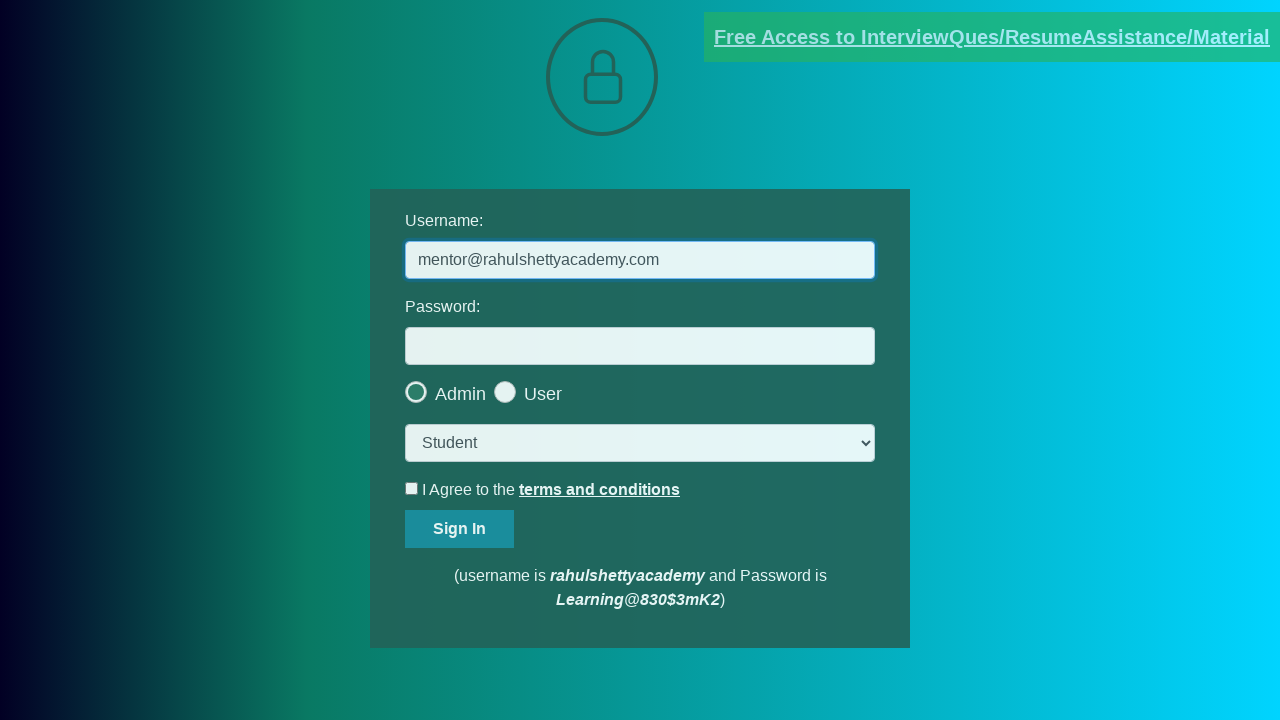